Tests successful registration by filling in all required fields (first name, last name, email) and verifying the success message

Starting URL: https://suninjuly.github.io/registration1.html

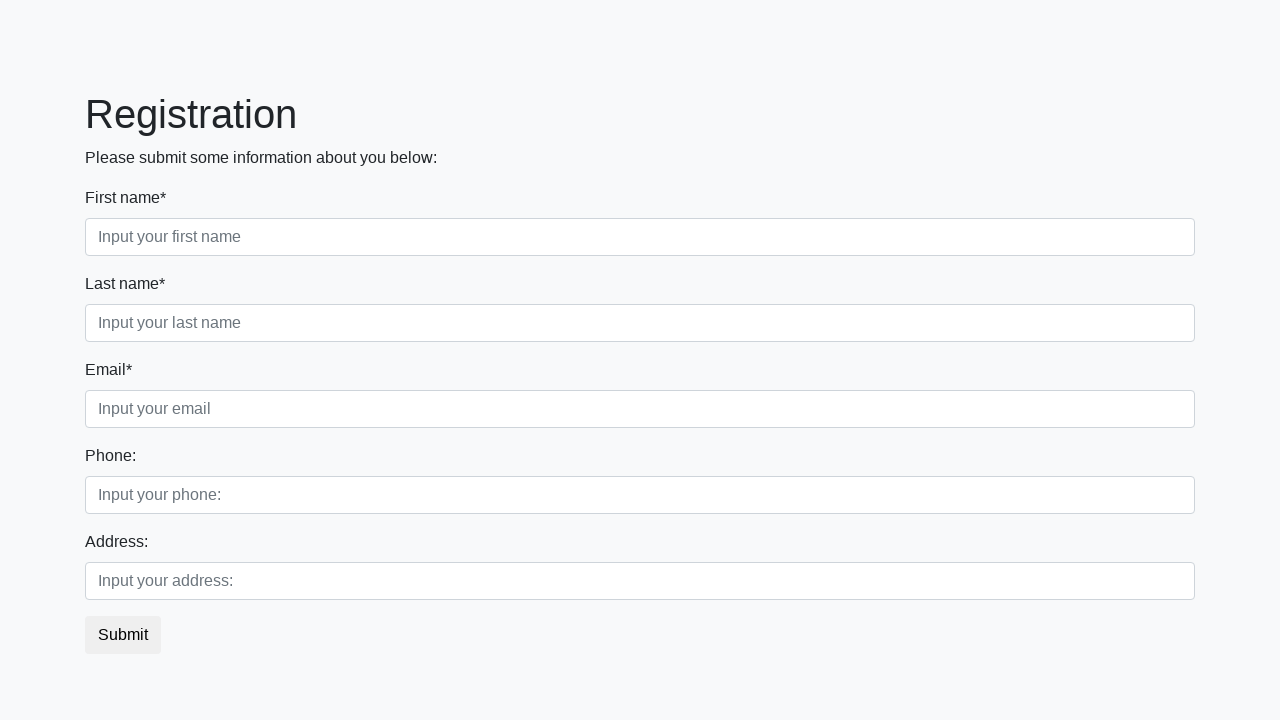

Navigated to registration page
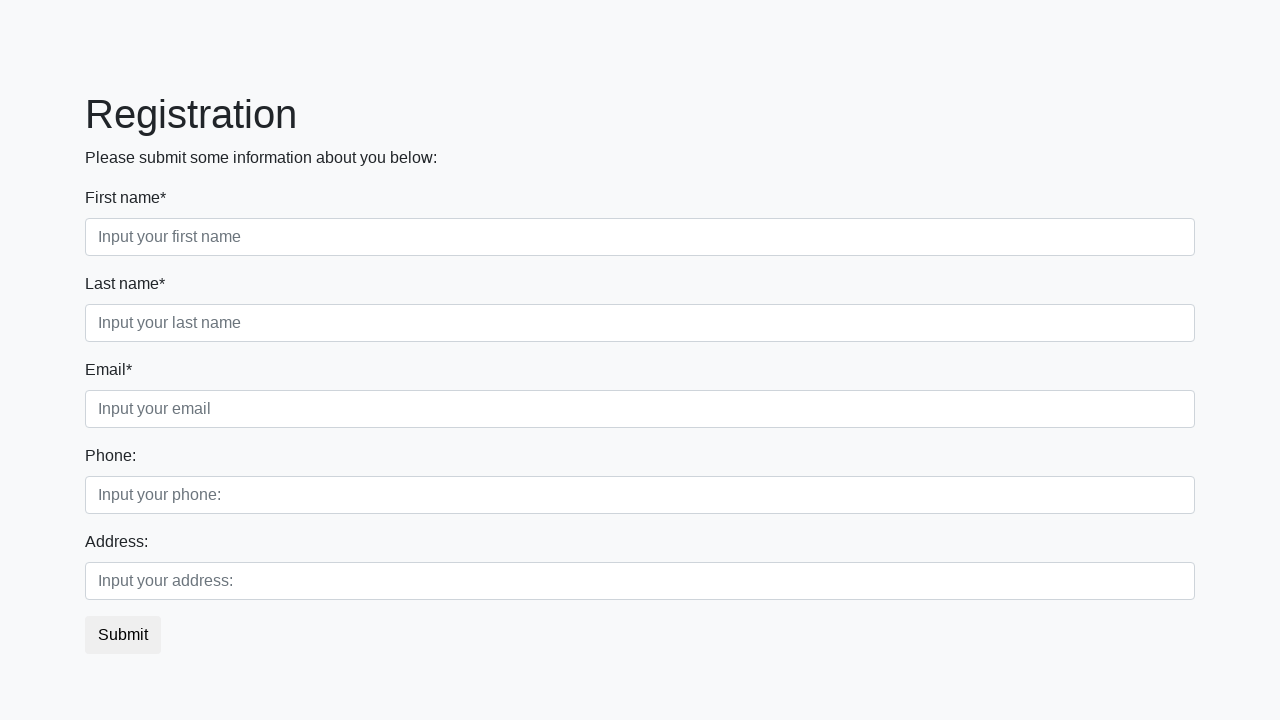

Filled first name field with 'John' on [placeholder='Input your first name']
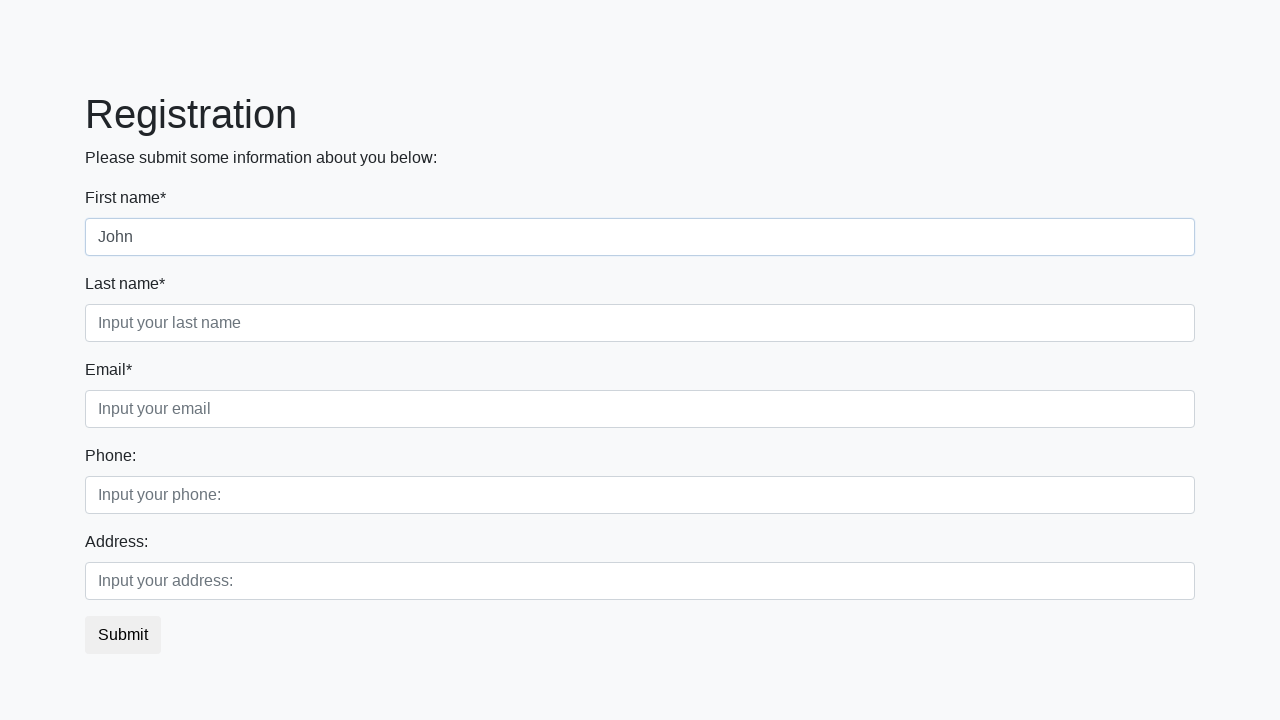

Filled last name field with 'Black' on [placeholder='Input your last name']
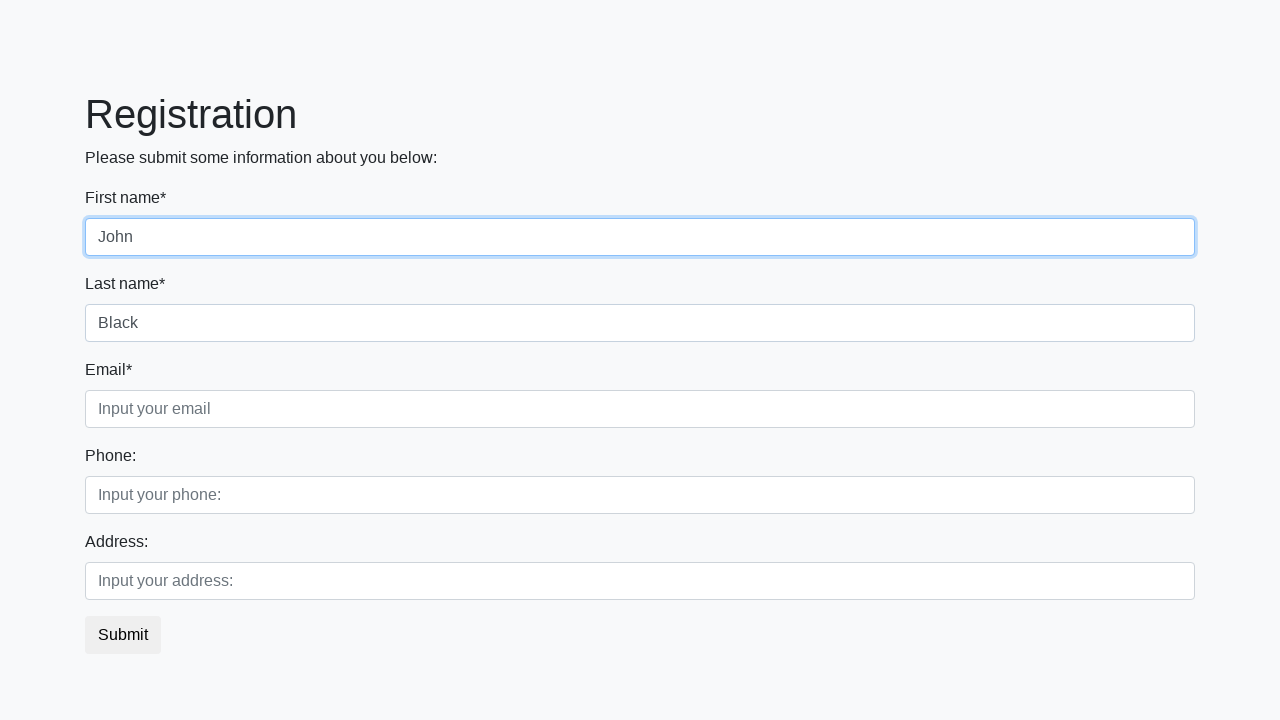

Filled email field with 'jblack@gmail.com' on [placeholder='Input your email']
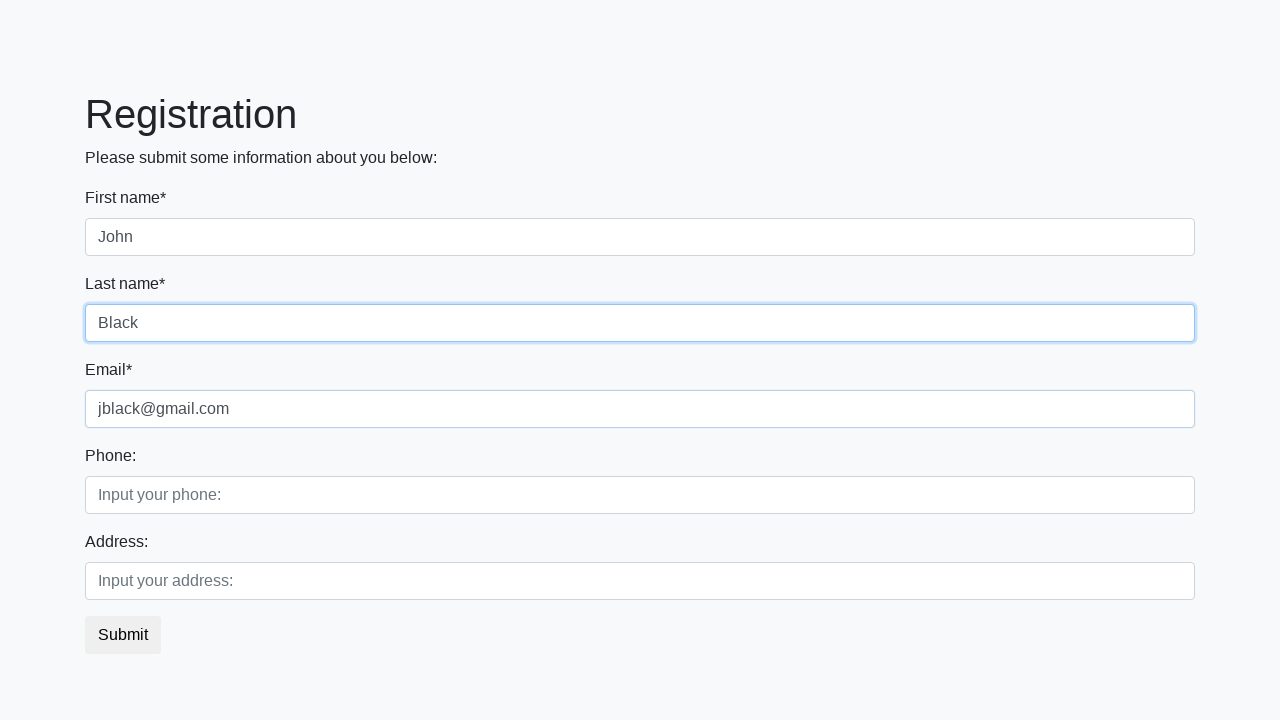

Clicked submit button to register at (123, 635) on [type='submit']
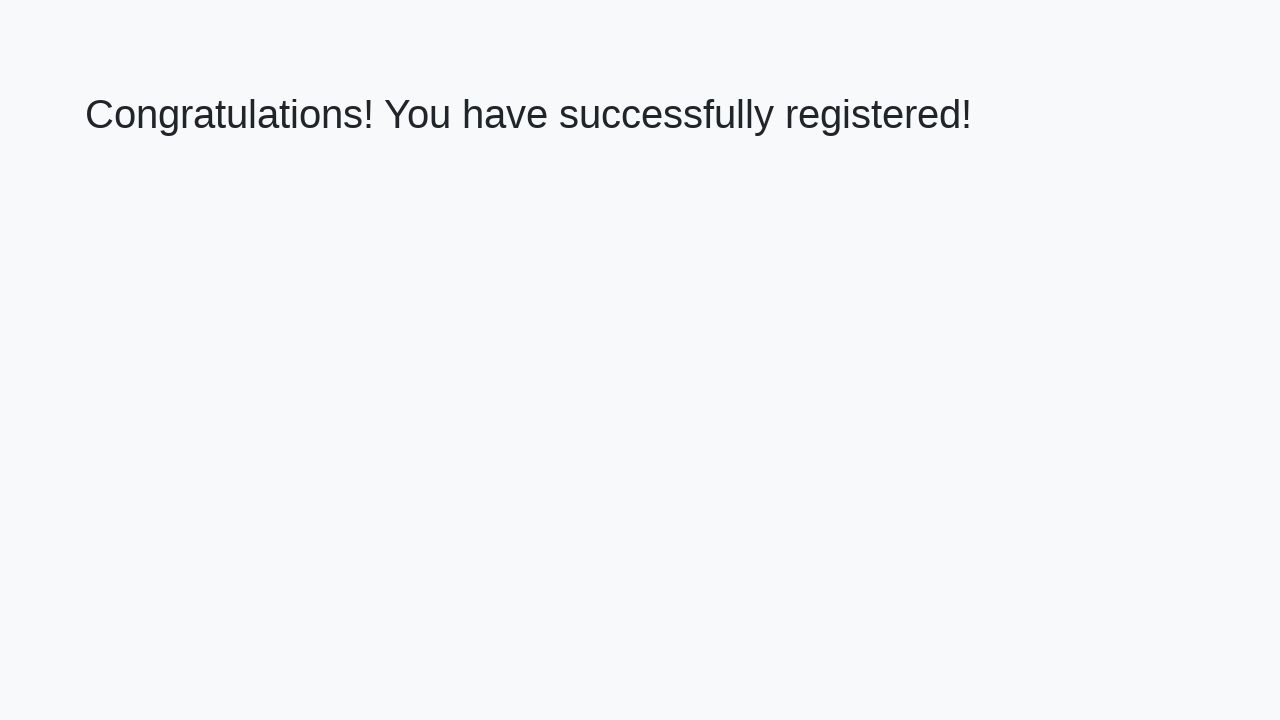

Success message 'Congratulations! You have successfully registered!' appeared
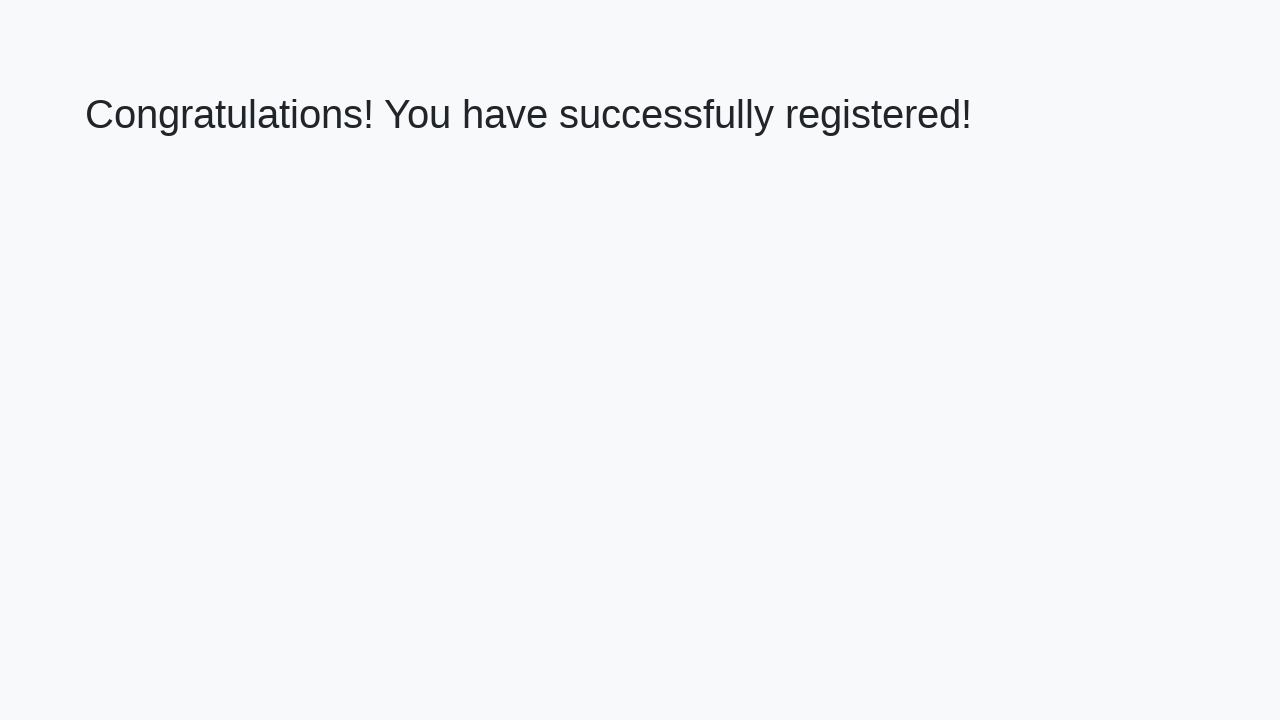

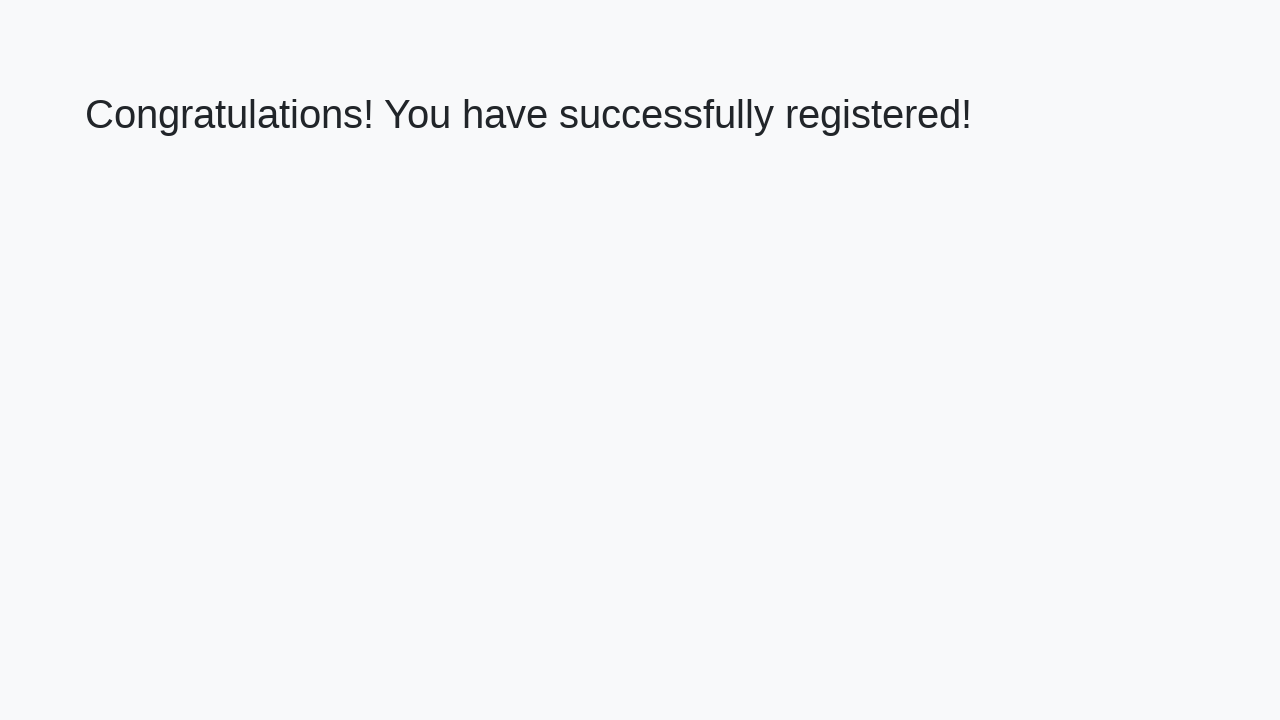